Tests partial link text locator functionality by navigating to a test blog page and clicking a link that contains the text "Open"

Starting URL: http://omayo.blogspot.com/

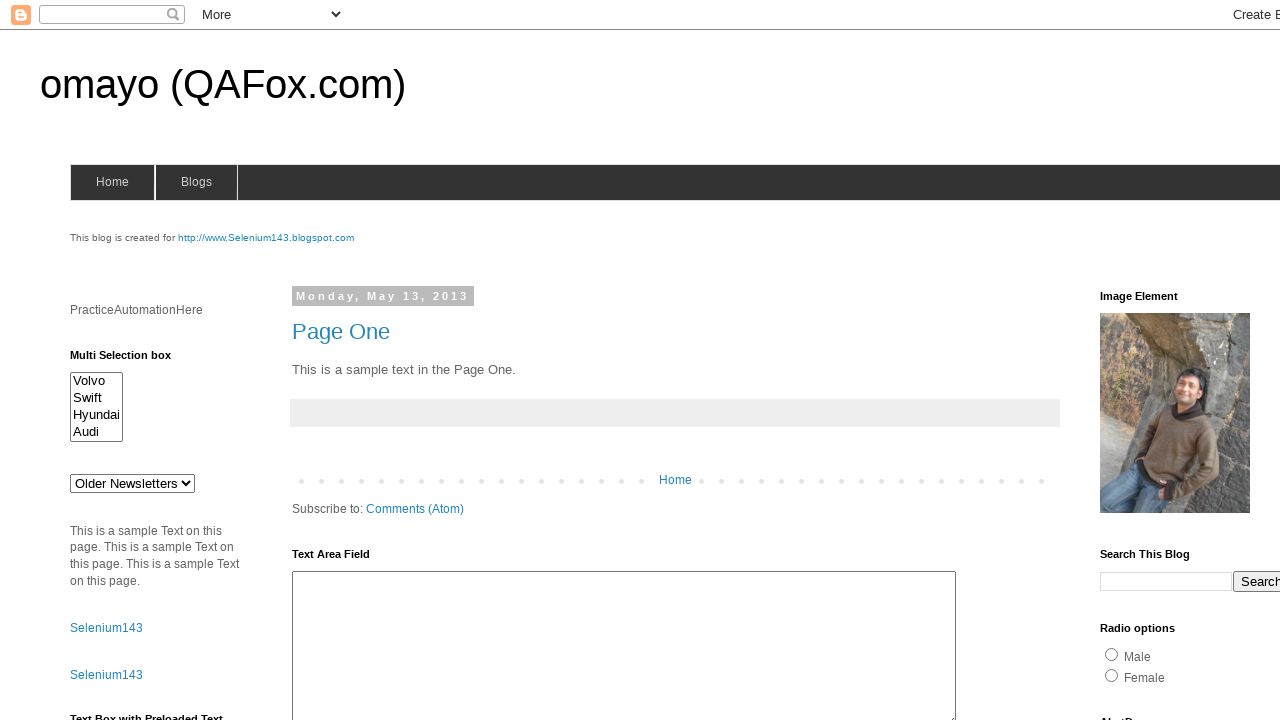

Navigated to omayo.blogspot.com test blog page
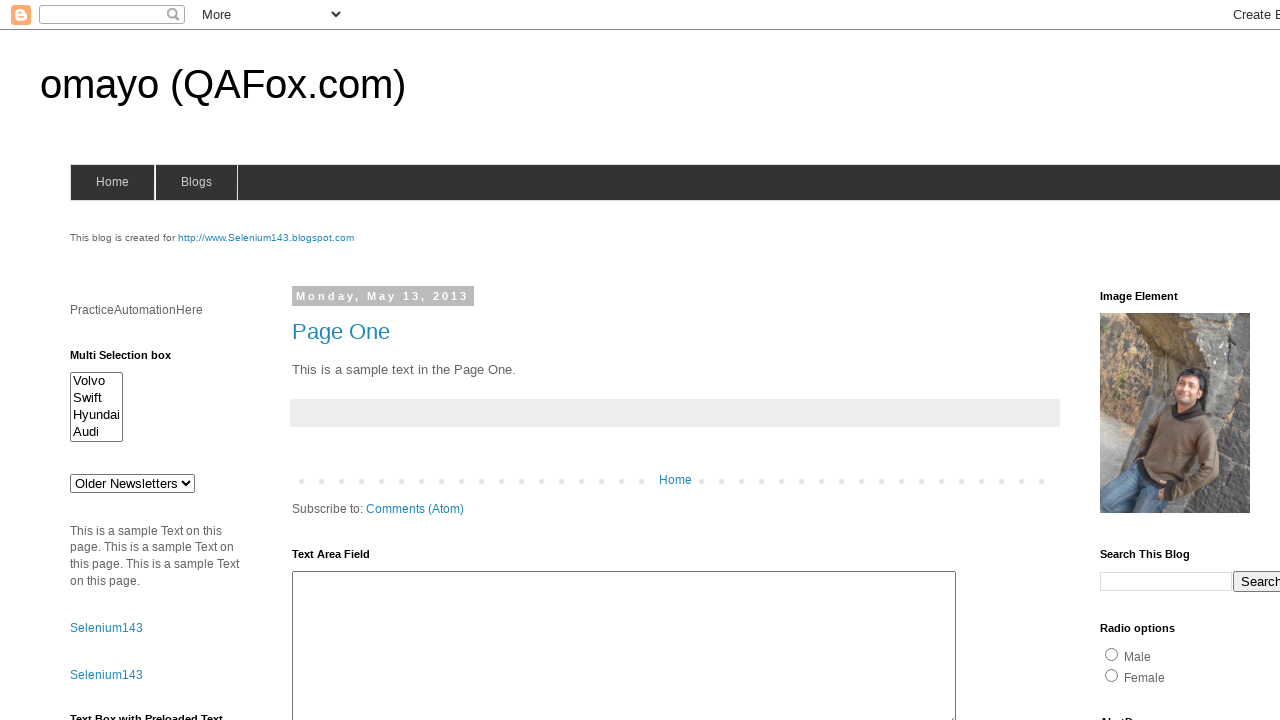

Clicked link containing partial text 'Open' at (132, 360) on a:has-text('Open')
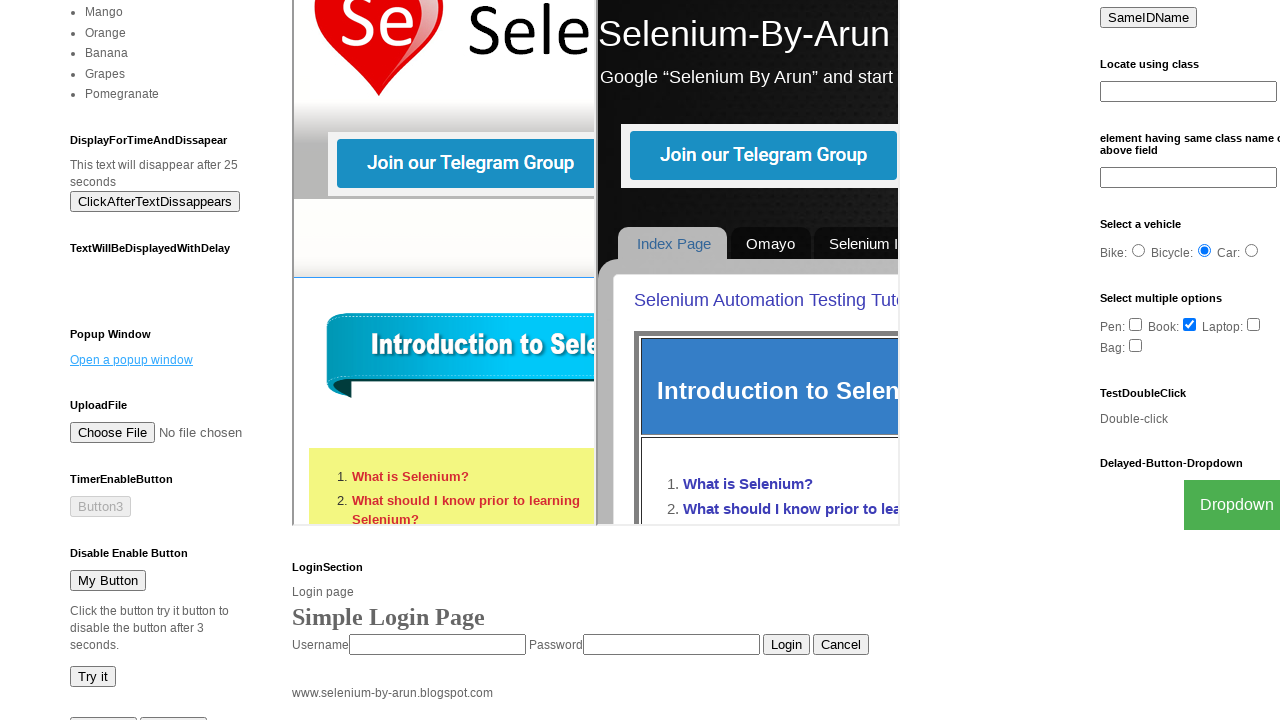

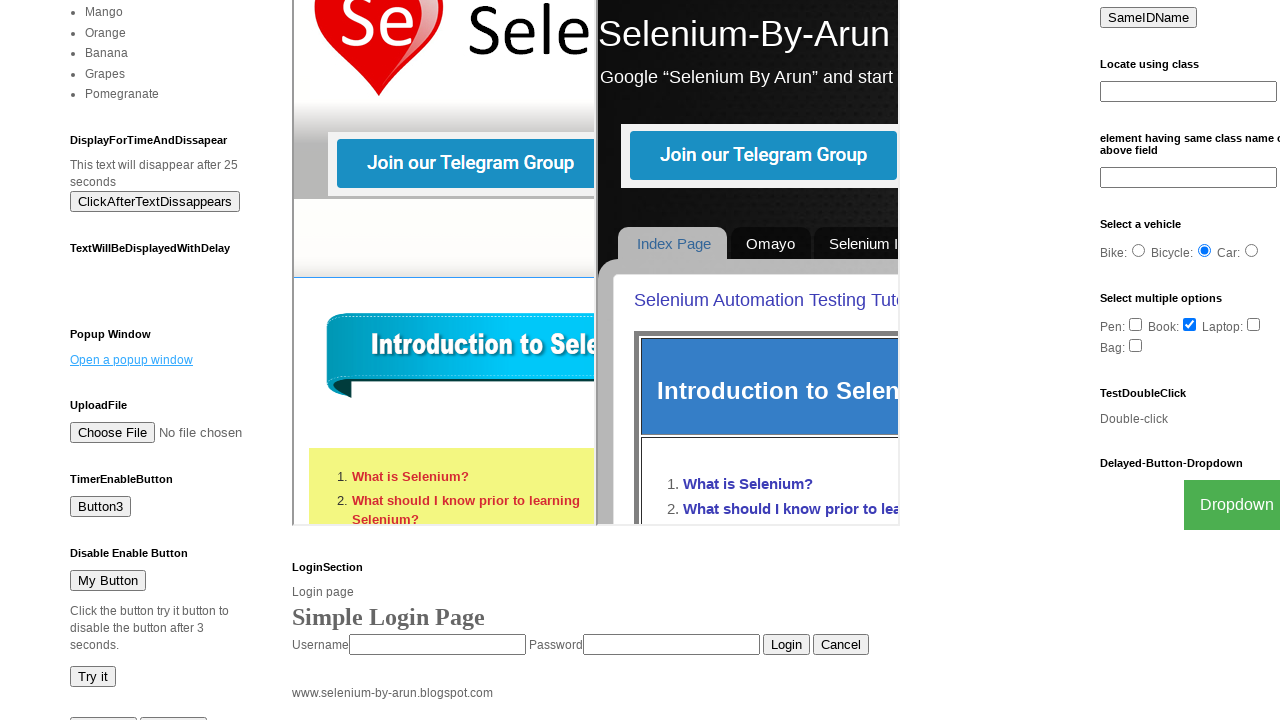